Navigates to a dynamic table page and verifies that the page loads successfully

Starting URL: https://practice.expandtesting.com/dynamic-table

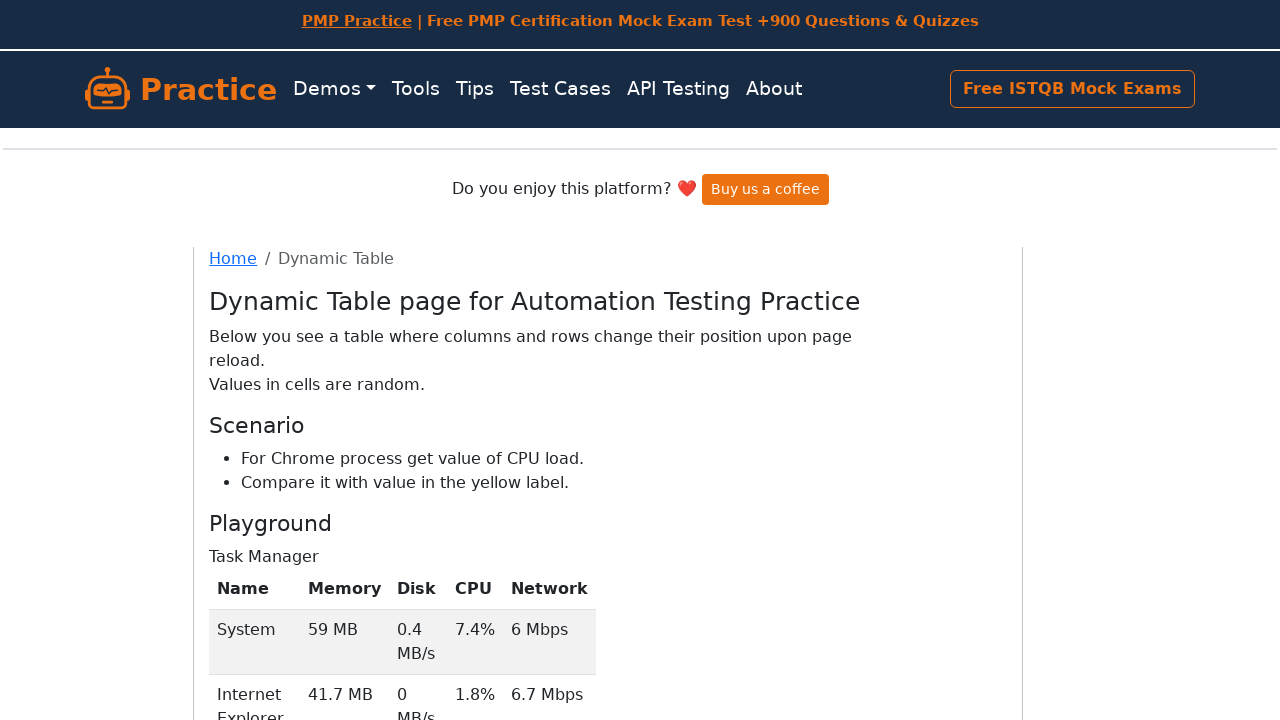

Navigated to dynamic table page
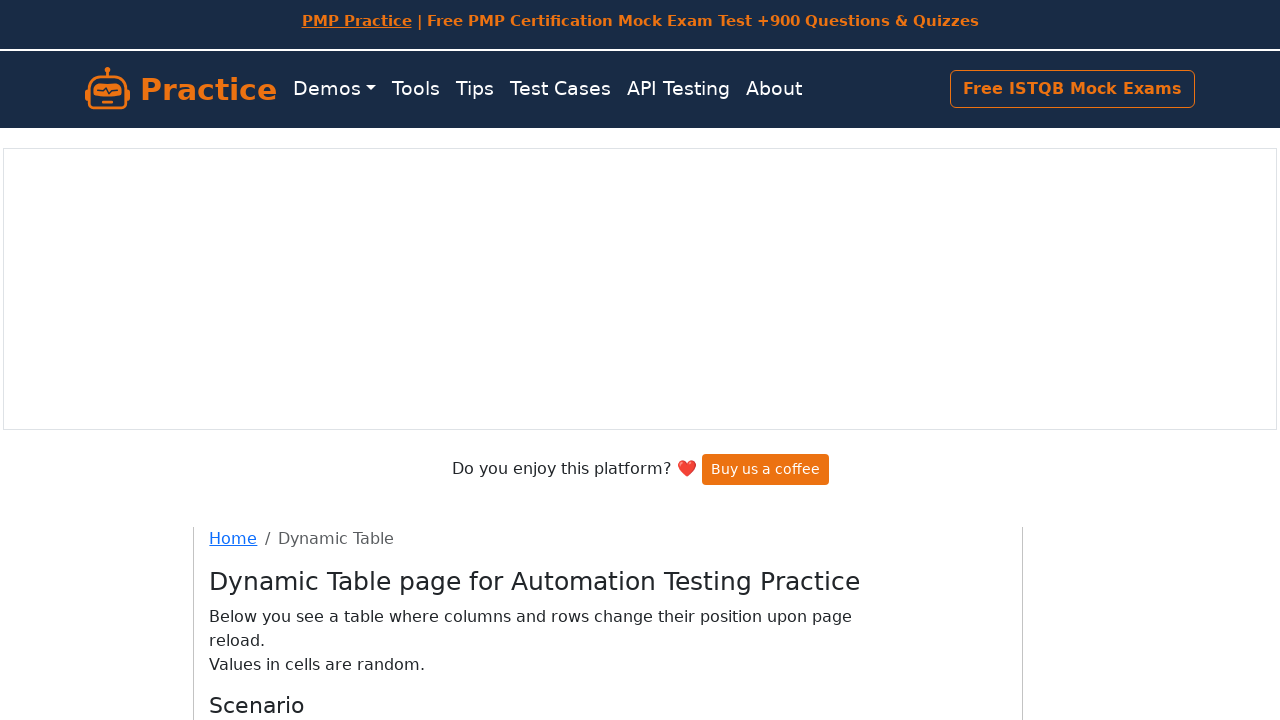

Waited for page to load completely (networkidle)
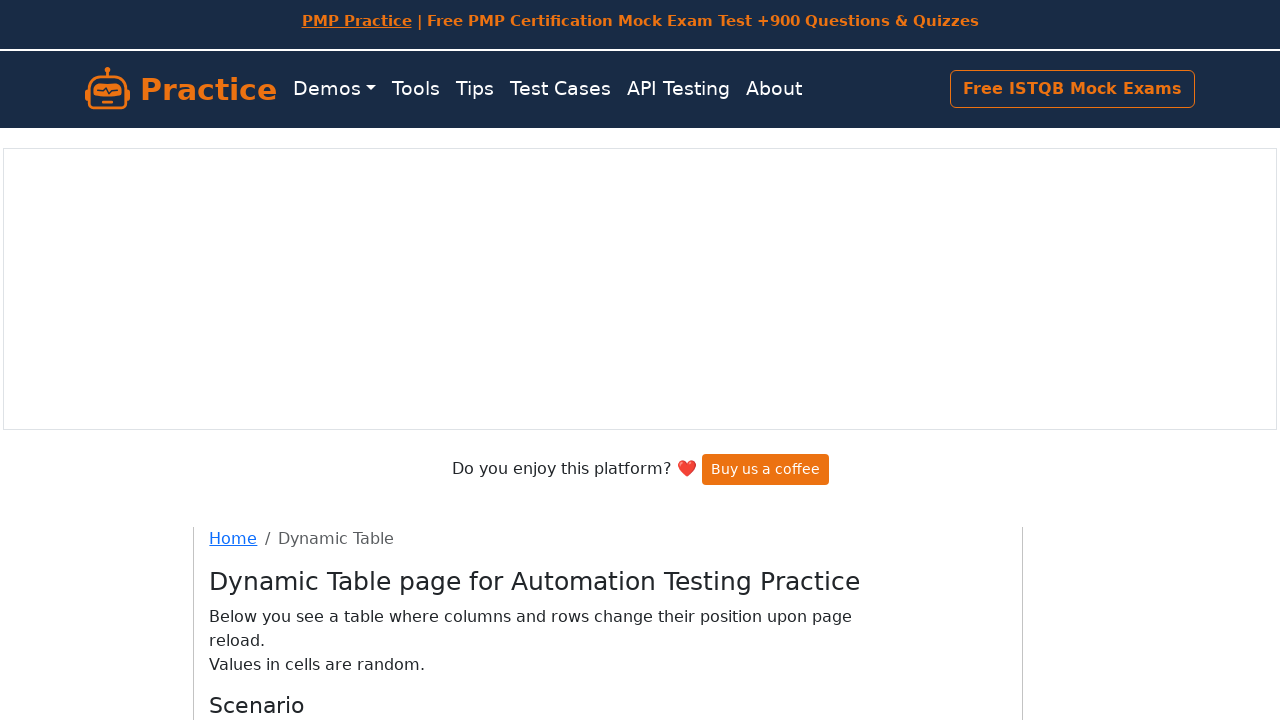

Verified dynamic table element is present on the page
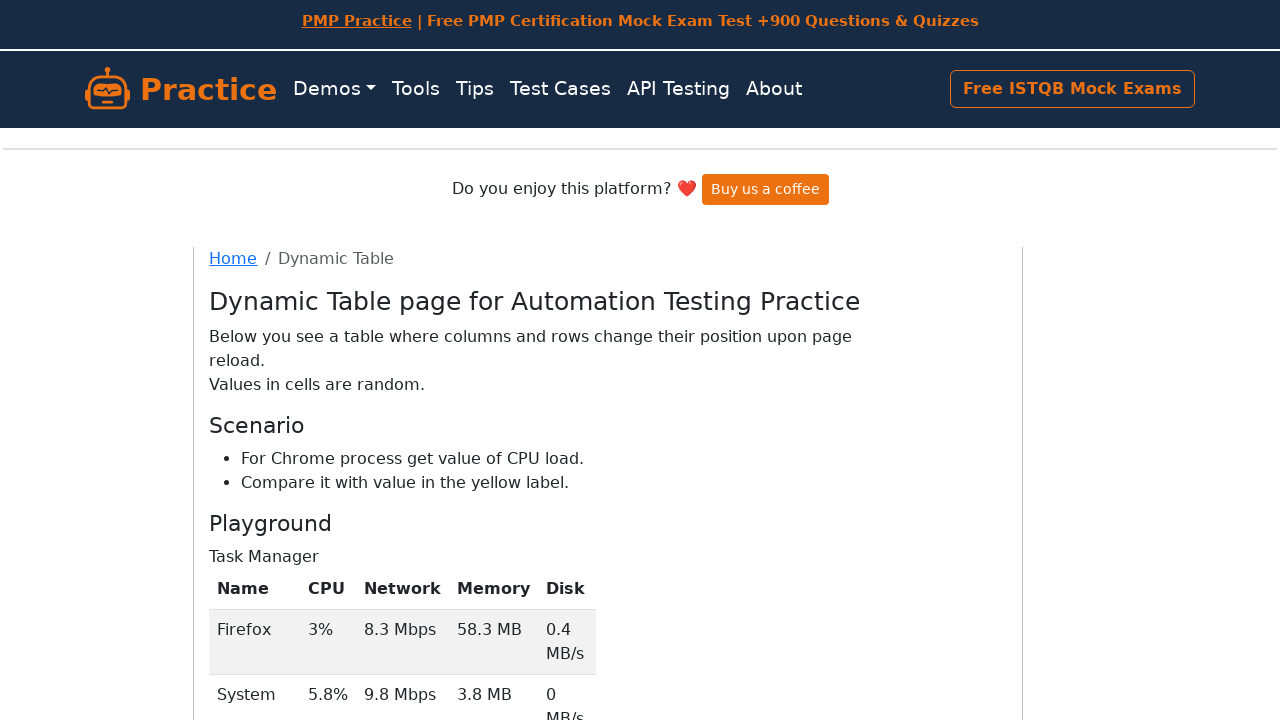

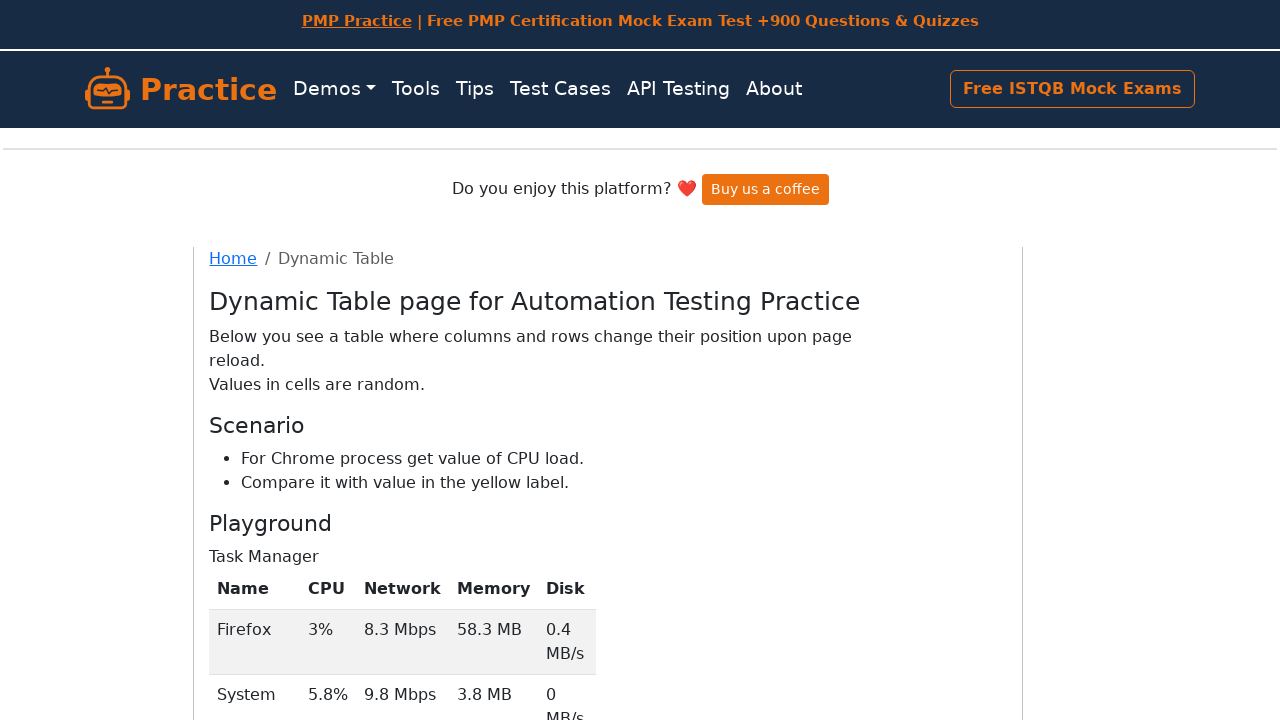